Tests BigBasket e-commerce navigation by using hover menus to navigate to boiled rice products, filtering by brand, selecting a specific product (Tamil Ponni Rice 5kg), and adding it to cart.

Starting URL: https://www.bigbasket.com/

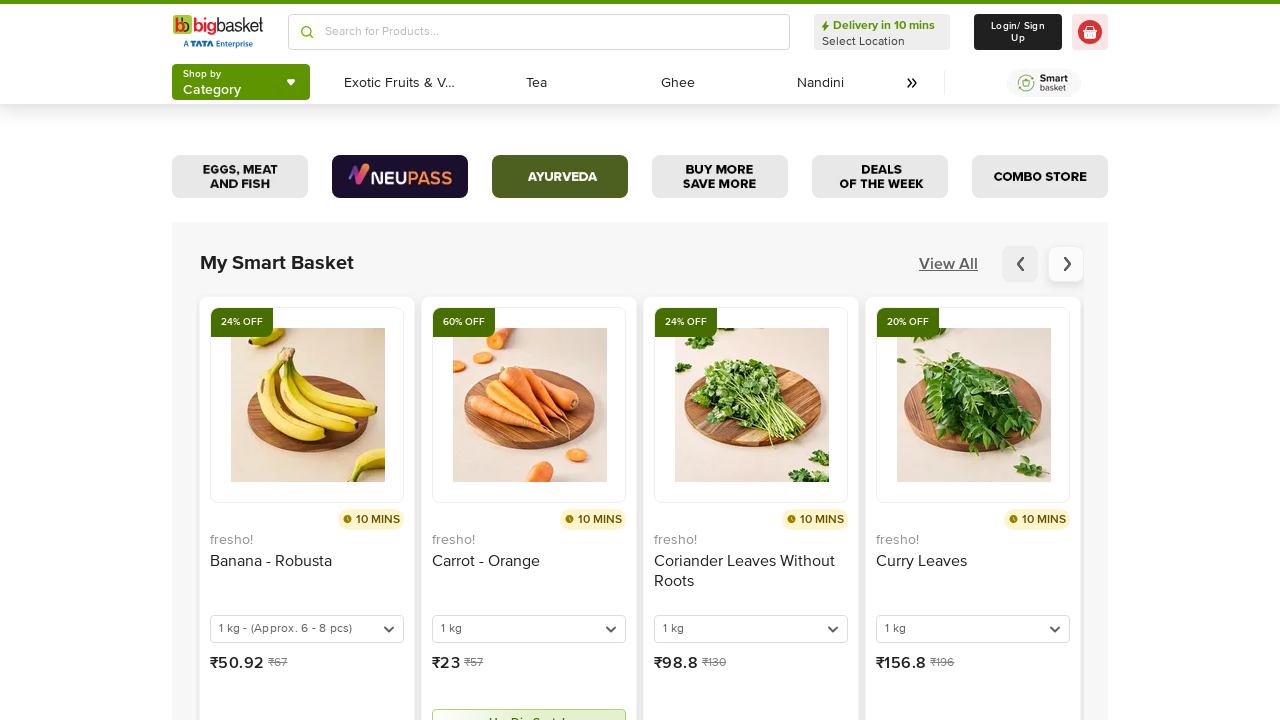

Clicked 'Shop by Category' button at (241, 82) on (//div[@id='siteLayout']//button[contains(@id,'headlessui-menu-button')])[4]
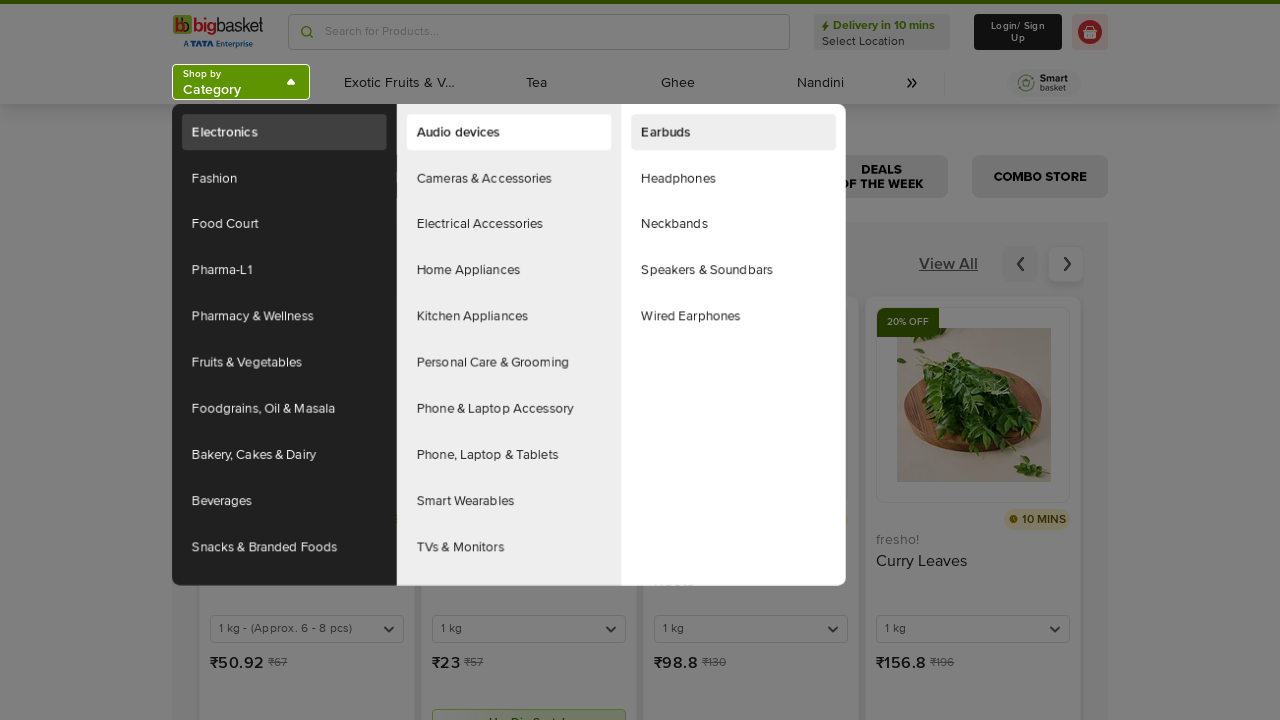

Waited for menu to load
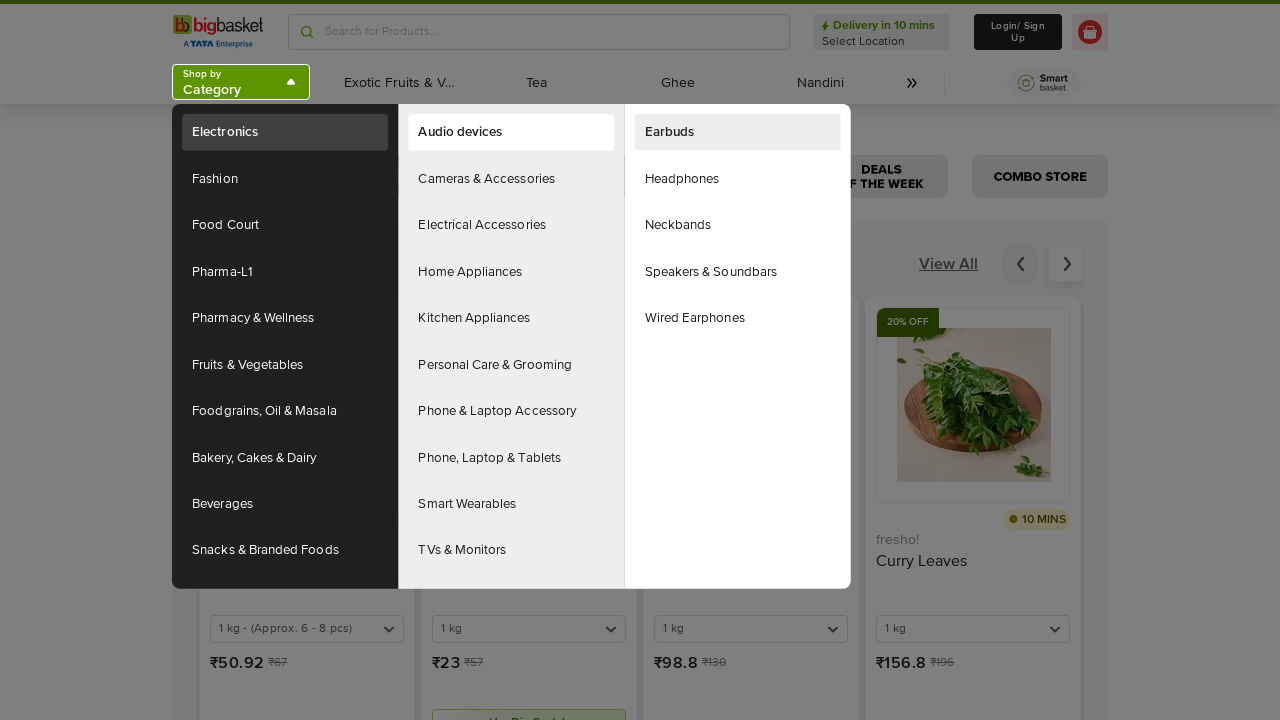

Hovered over 'Foodgrains, Oil & Masala' menu item at (285, 411) on (//a[contains(text(),'Foodgrains')])[2]
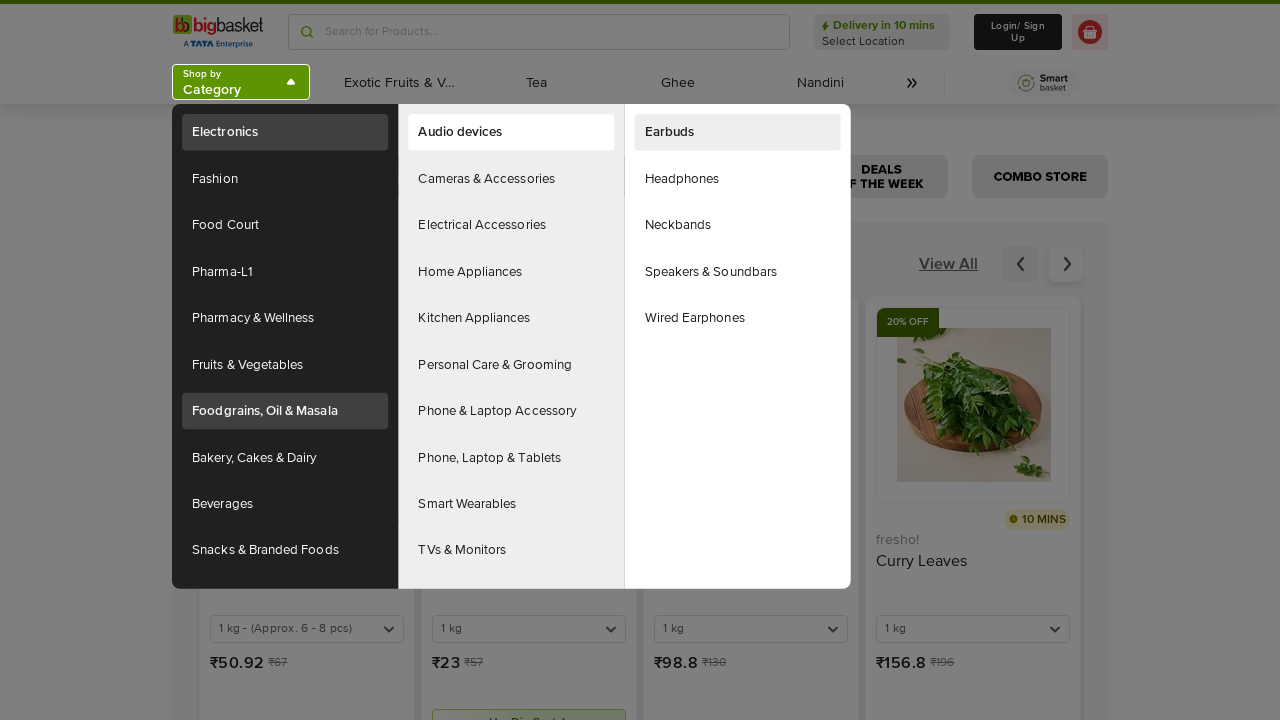

Waited for submenu to appear
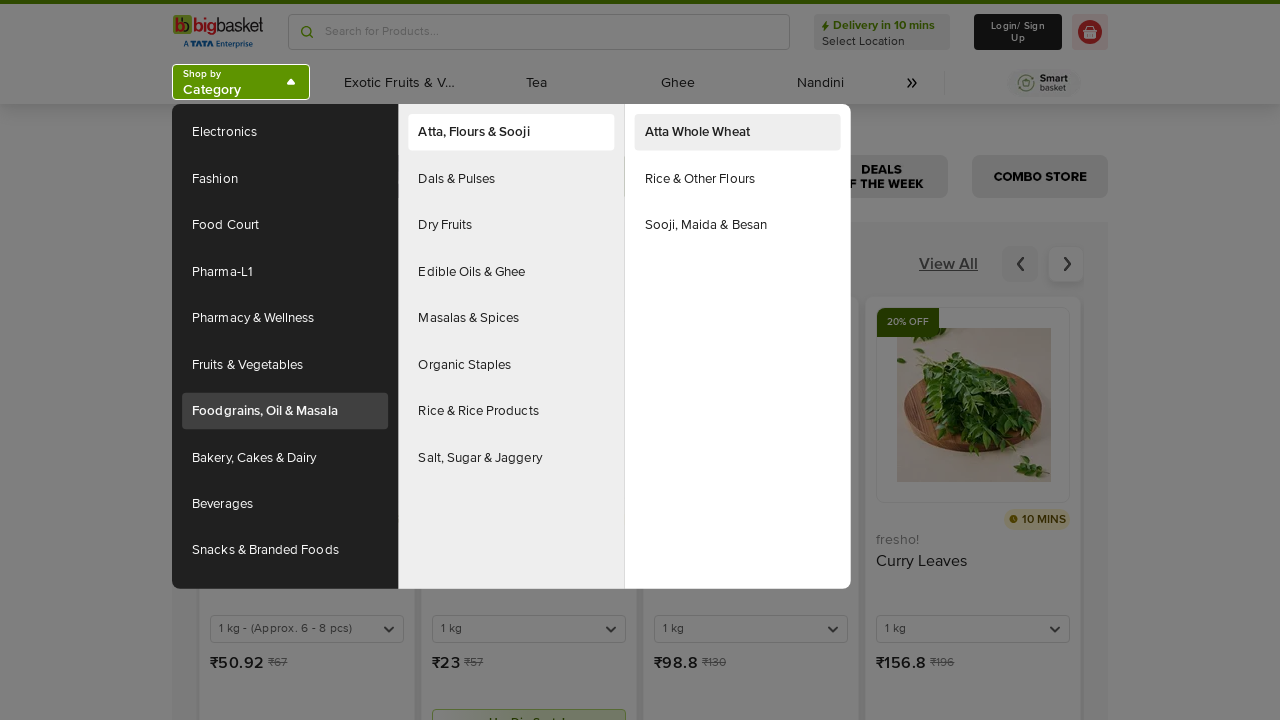

Hovered over 'Rice & Rice Products' submenu at (511, 411) on (//a[contains(text(),'Rice Products')])
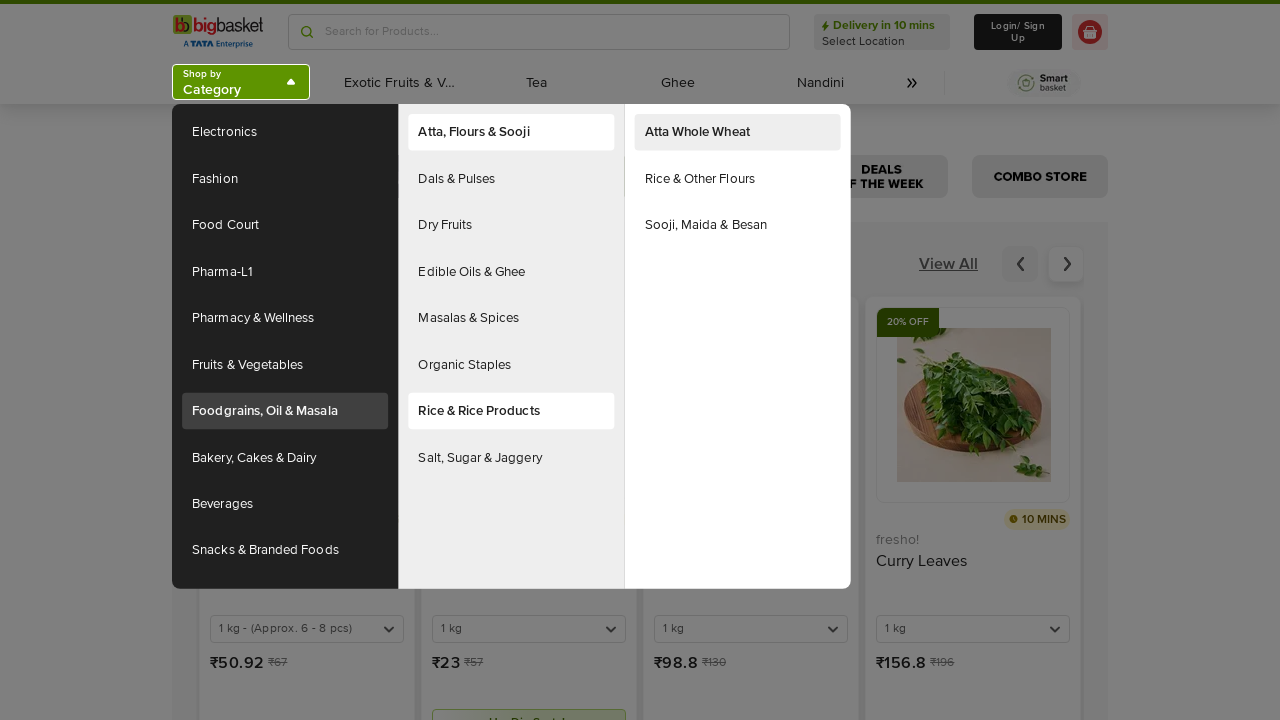

Waited for Rice Products submenu to expand
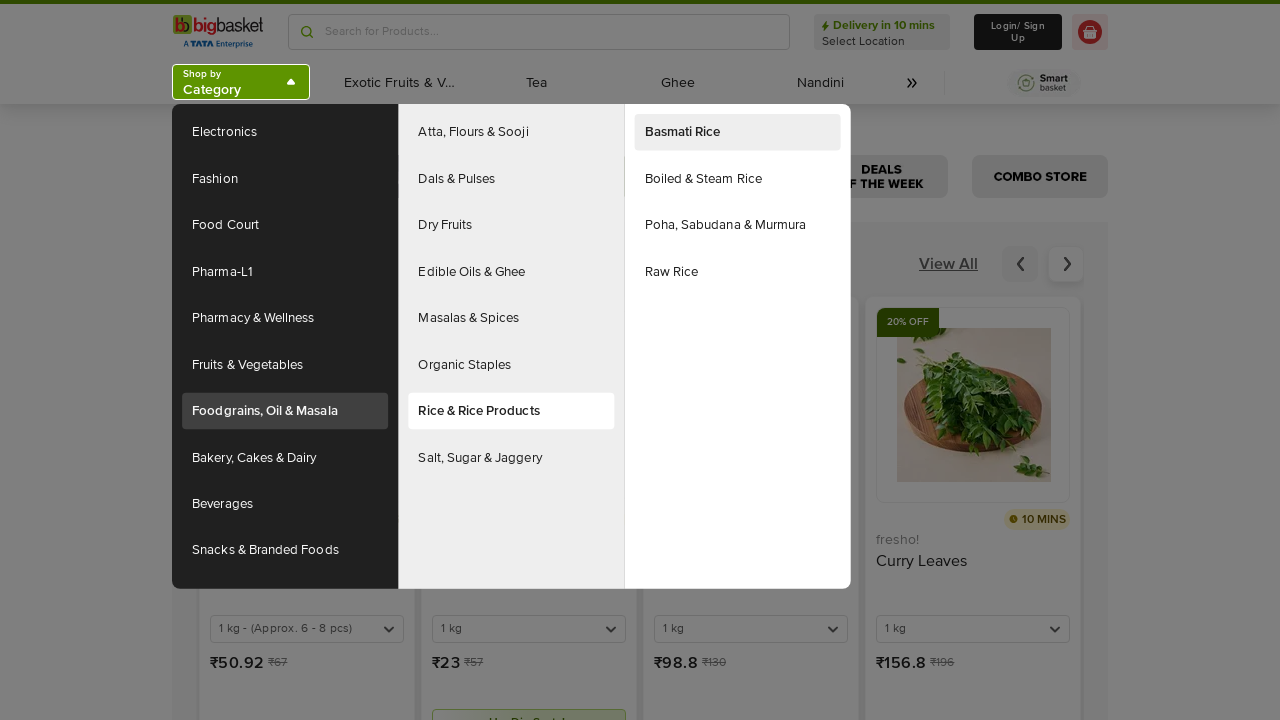

Clicked on 'Boiled & Steam Rice' option at (738, 179) on (//a[contains(text(),'Boiled')])
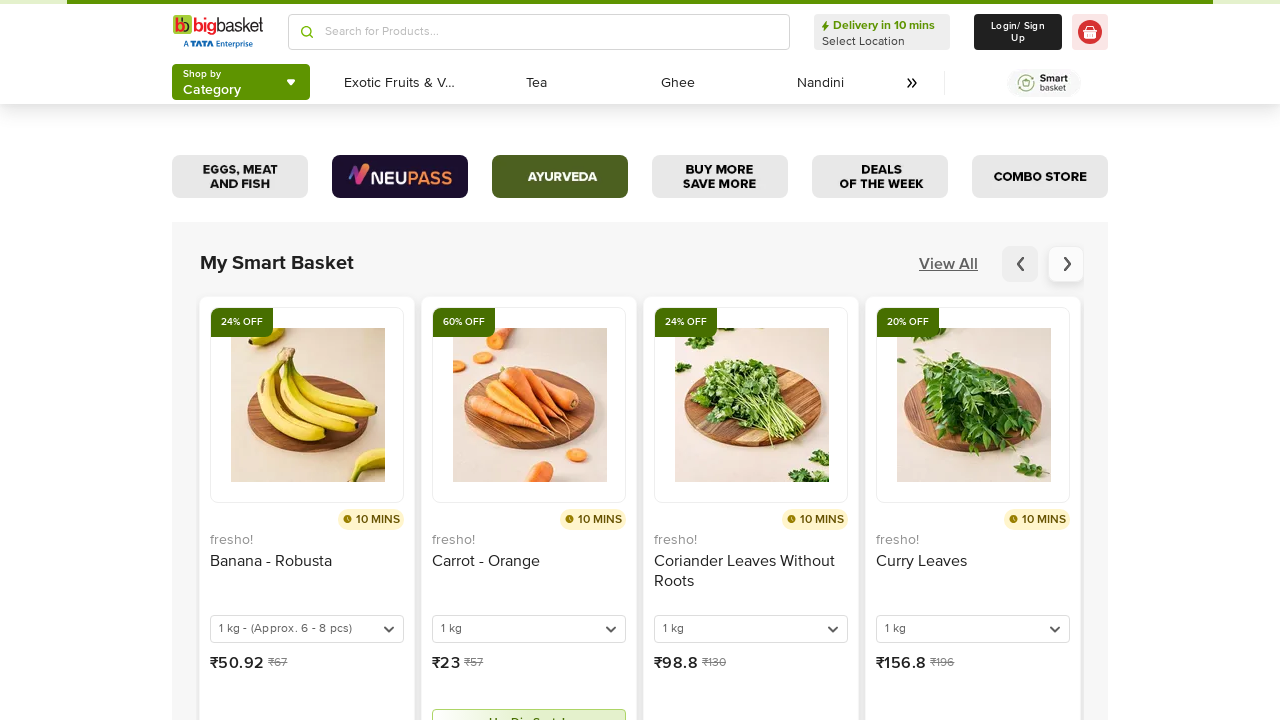

Waited for Boiled Rice products page to load
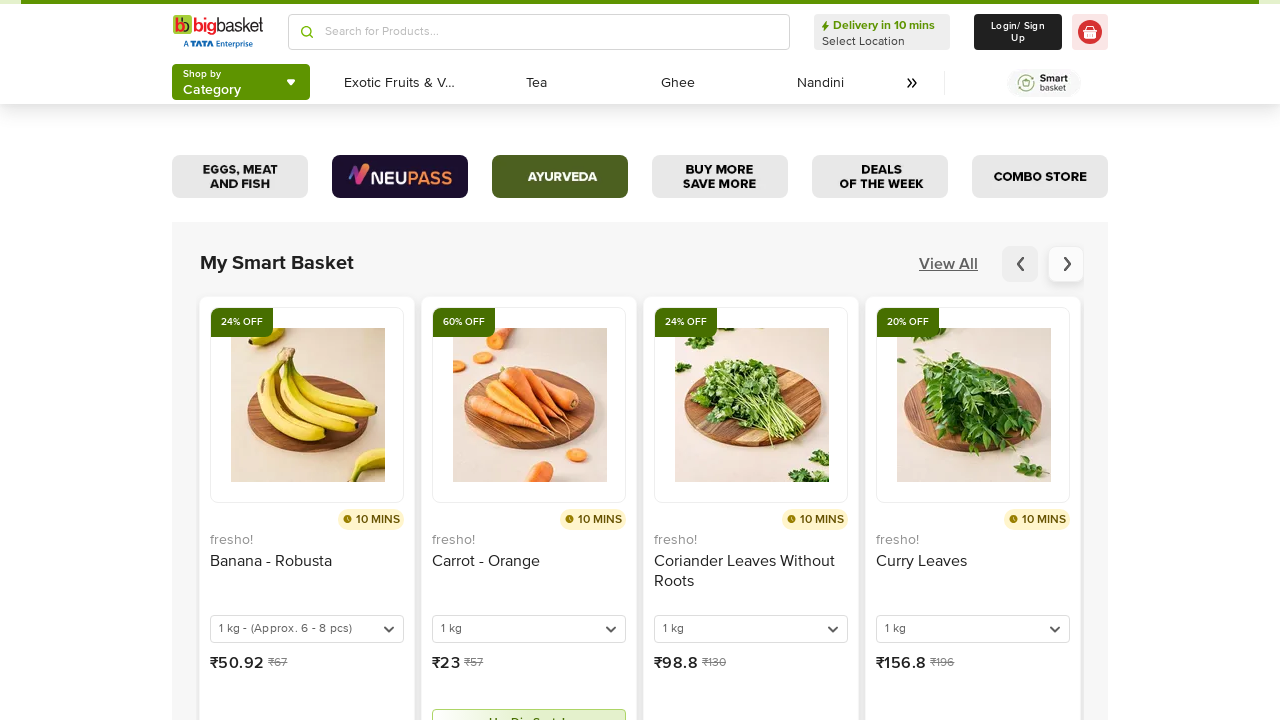

Located 'bb Royal' brand filter checkbox
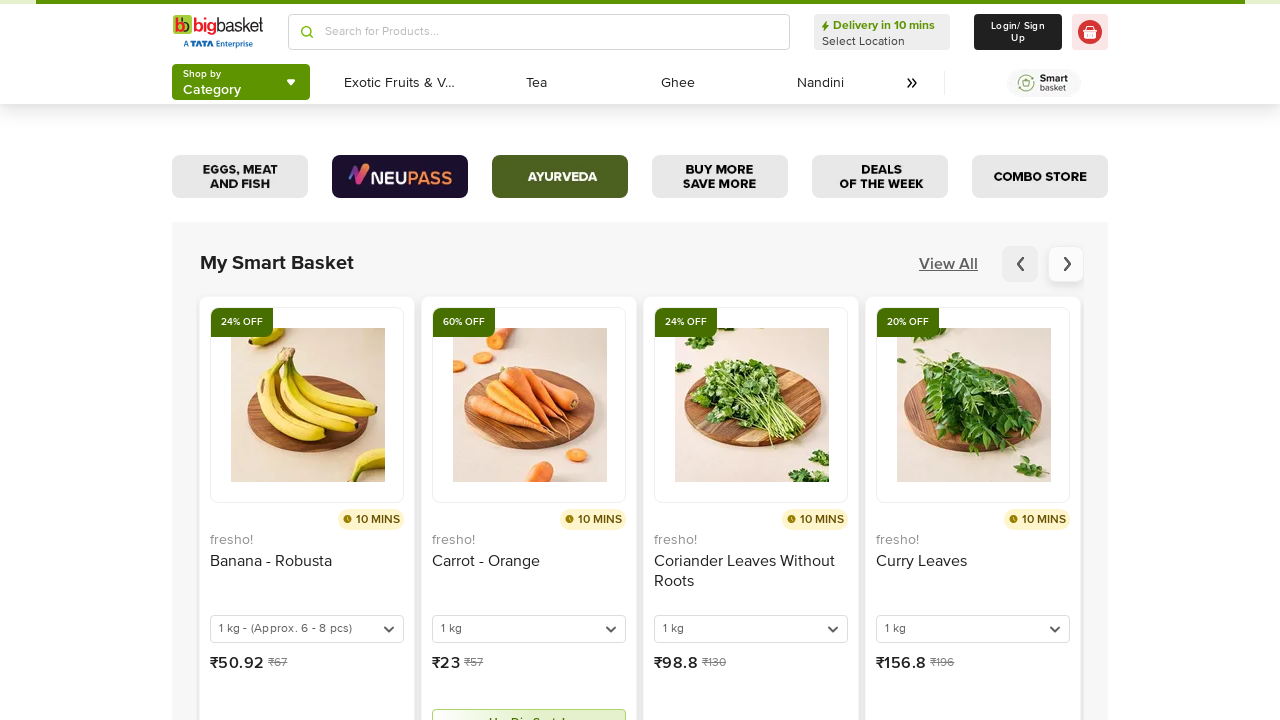

Scrolled to 'bb Royal' brand filter checkbox into view
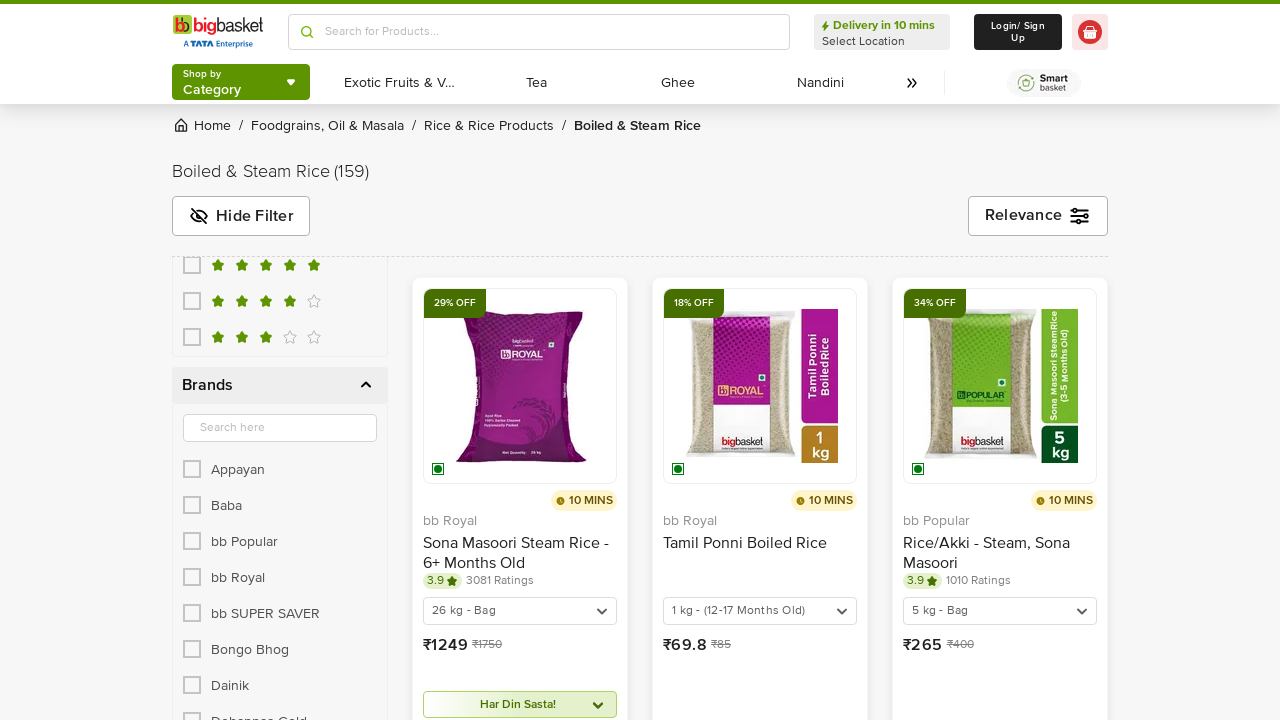

Clicked 'bb Royal' brand filter checkbox at (192, 577) on xpath=//input[@id='i-bbRoyal']
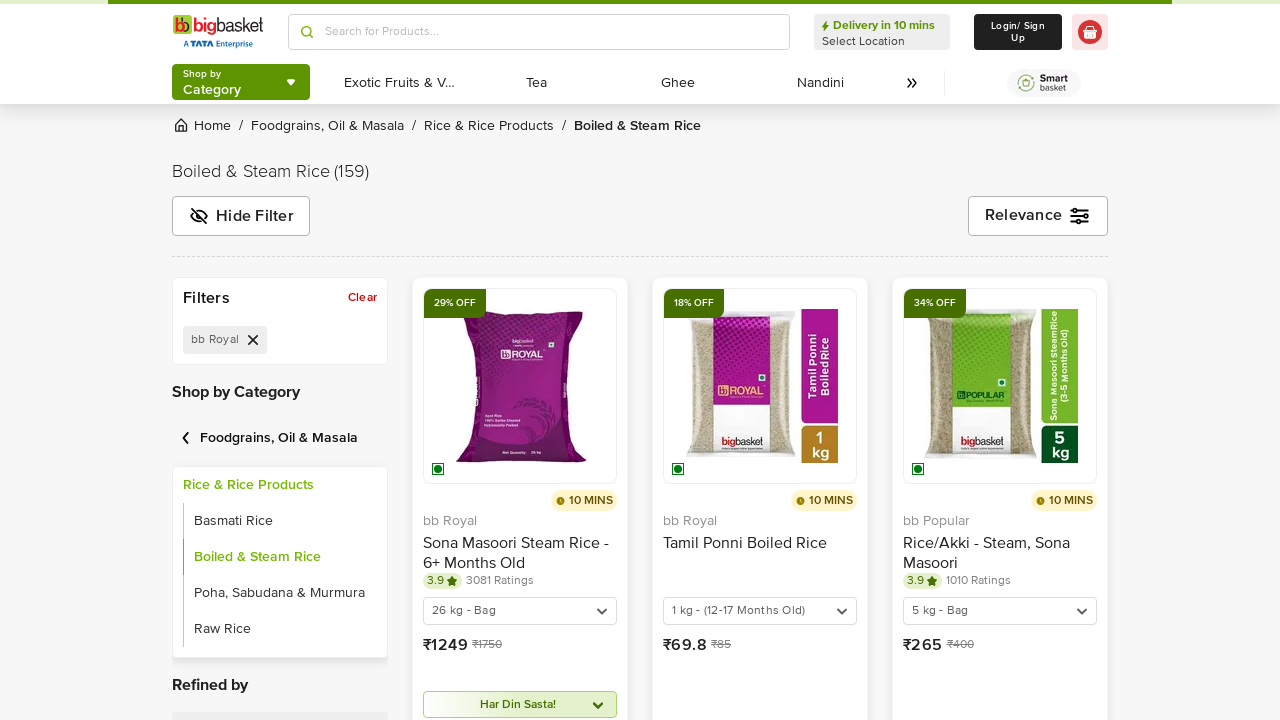

Waited for brand filter to apply
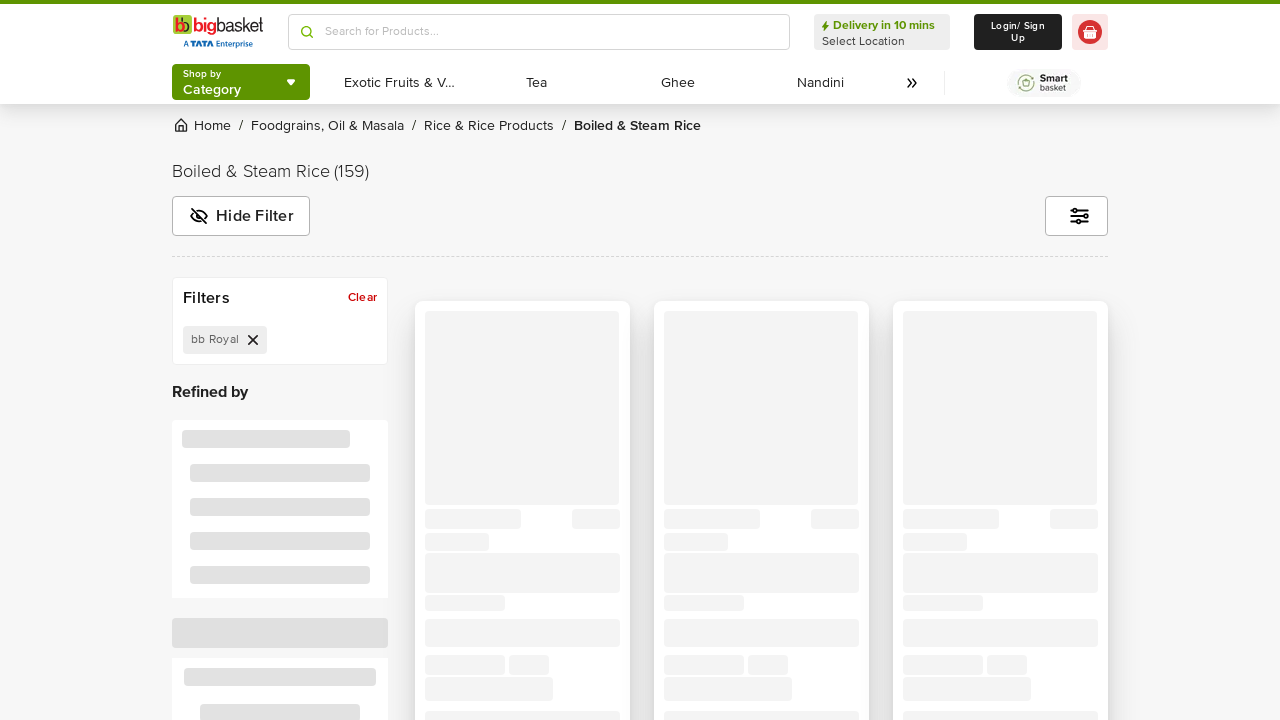

Clicked on 'Tamil Ponni Rice 5kg' product link at (760, 542) on (//a[contains(@href,'Tamil+Ponni')])[2]
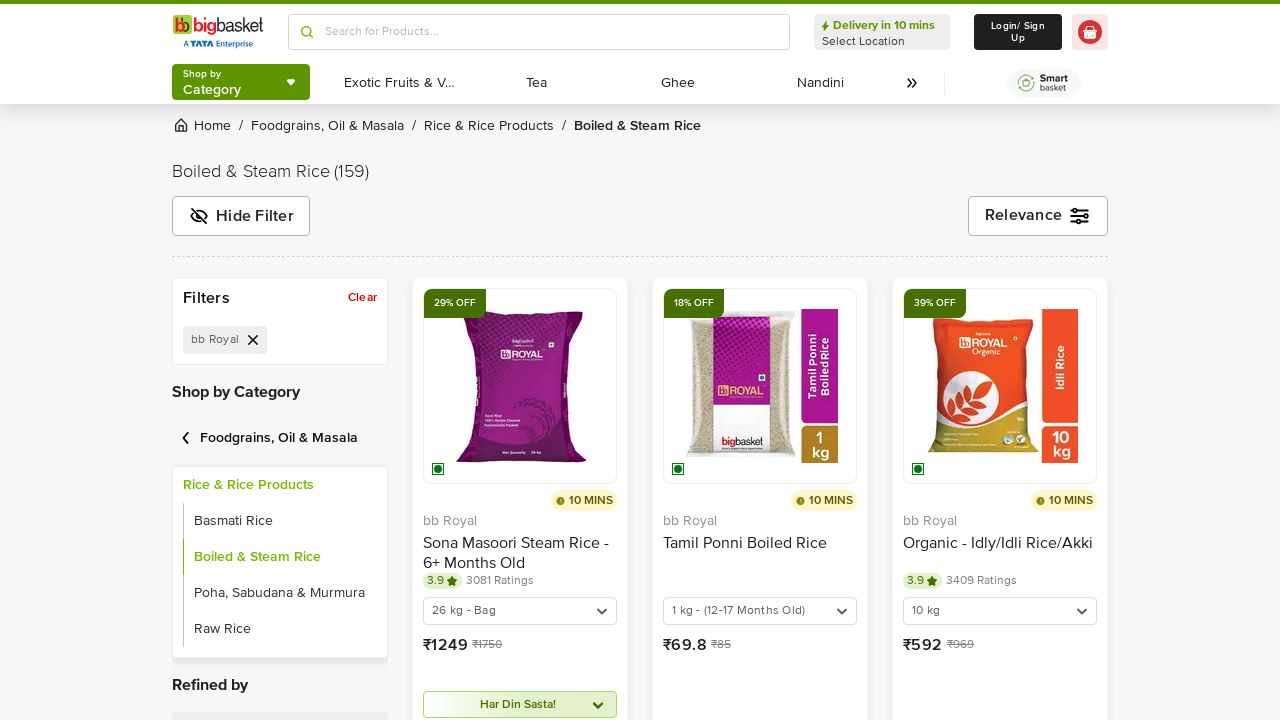

New product page opened in new tab
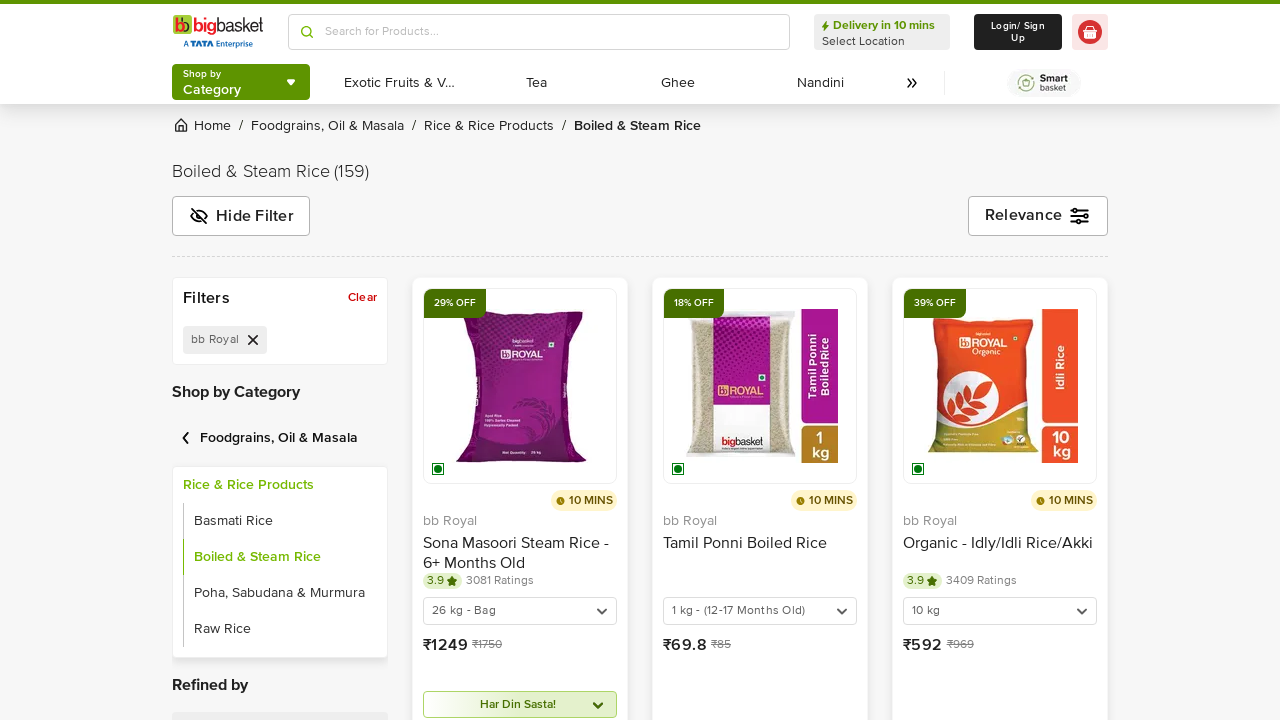

New page fully loaded
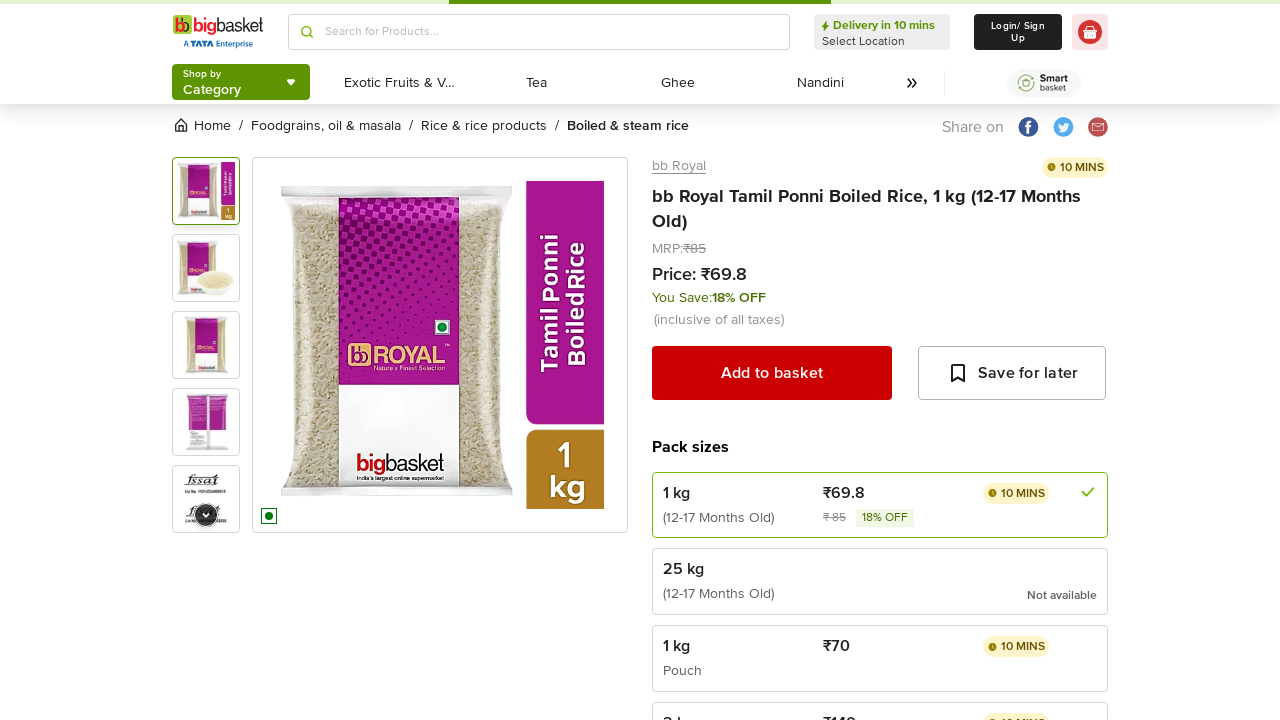

Selected 5kg bag size at (743, 360) on (//span[text()='5 kg'])
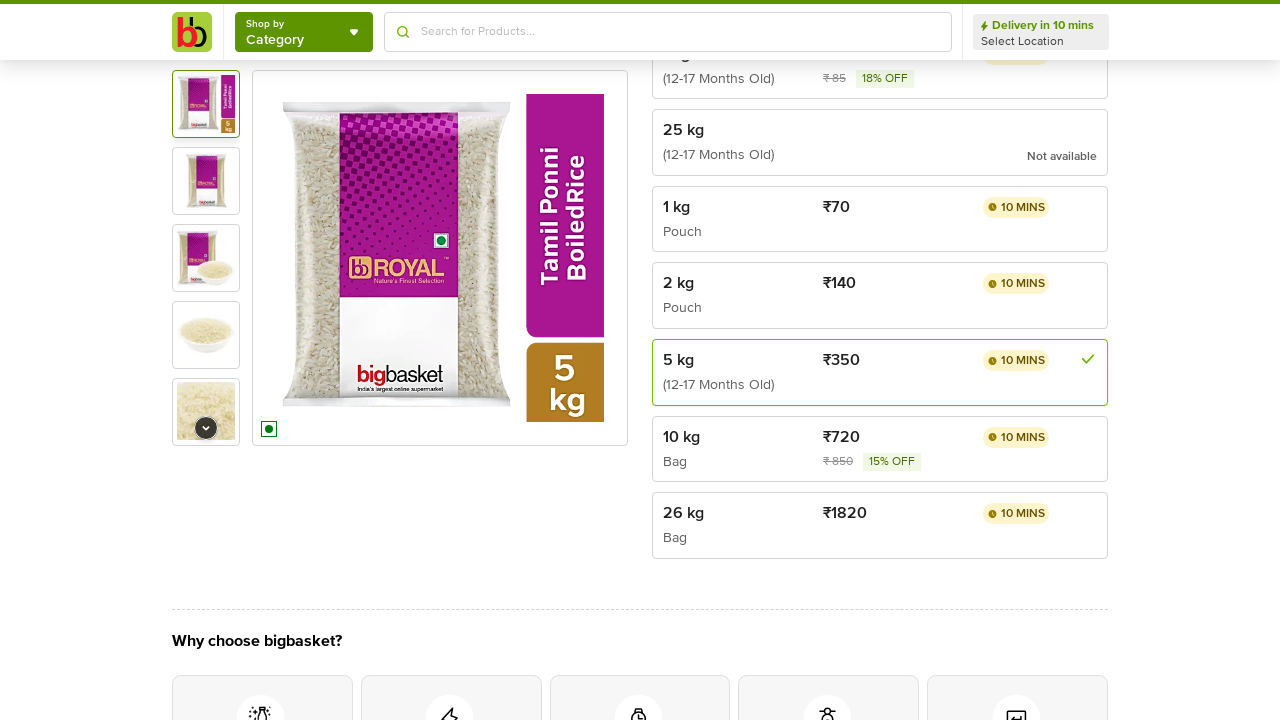

Waited for product options to update
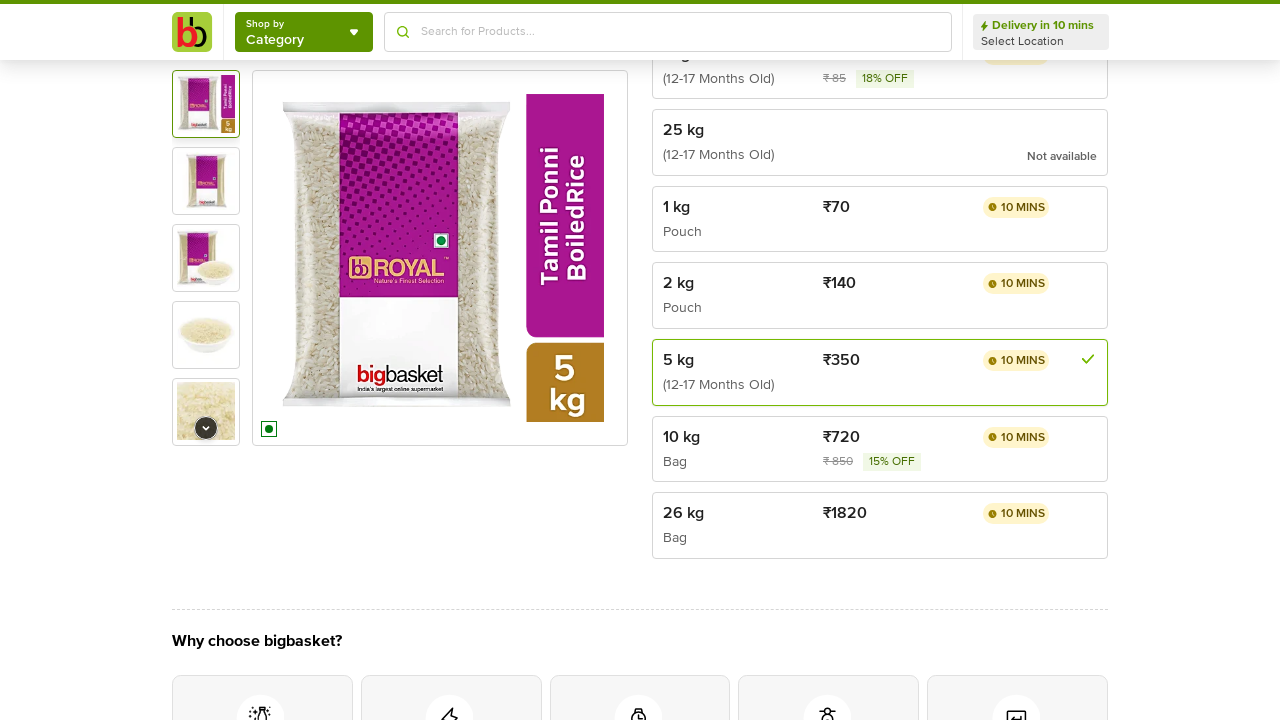

Located 'Add to basket' button
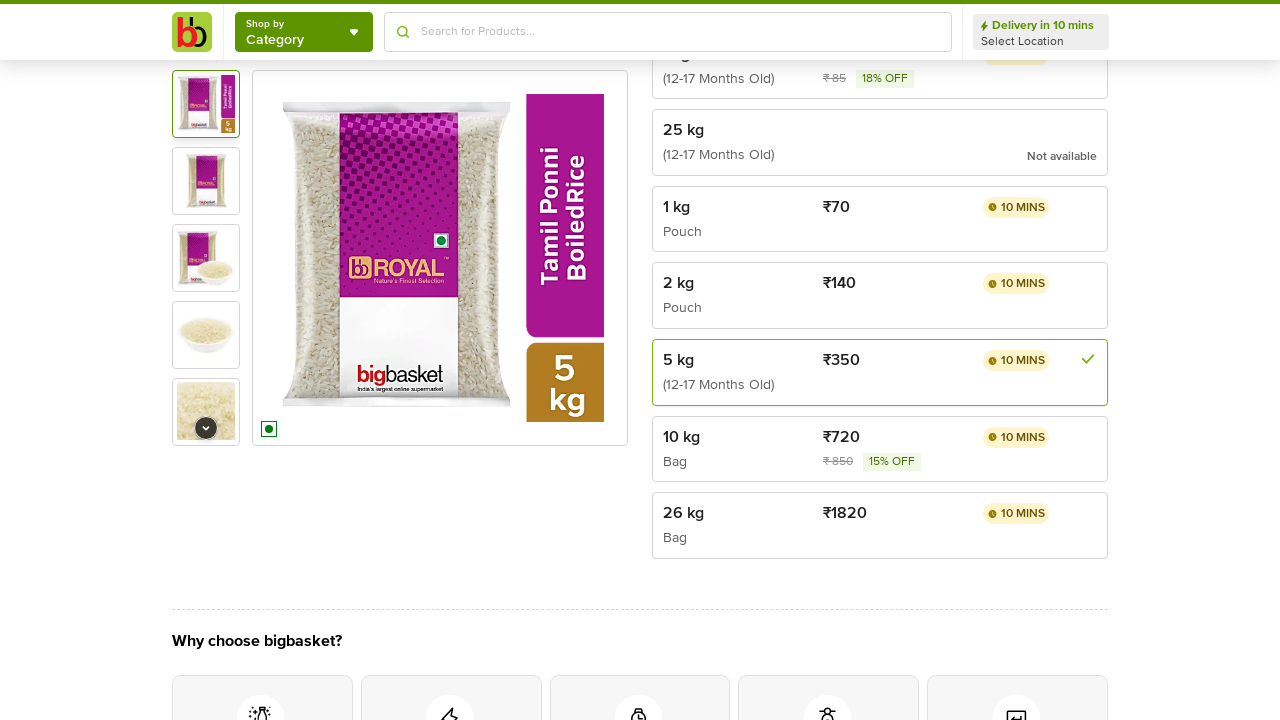

Scrolled 'Add to basket' button into view
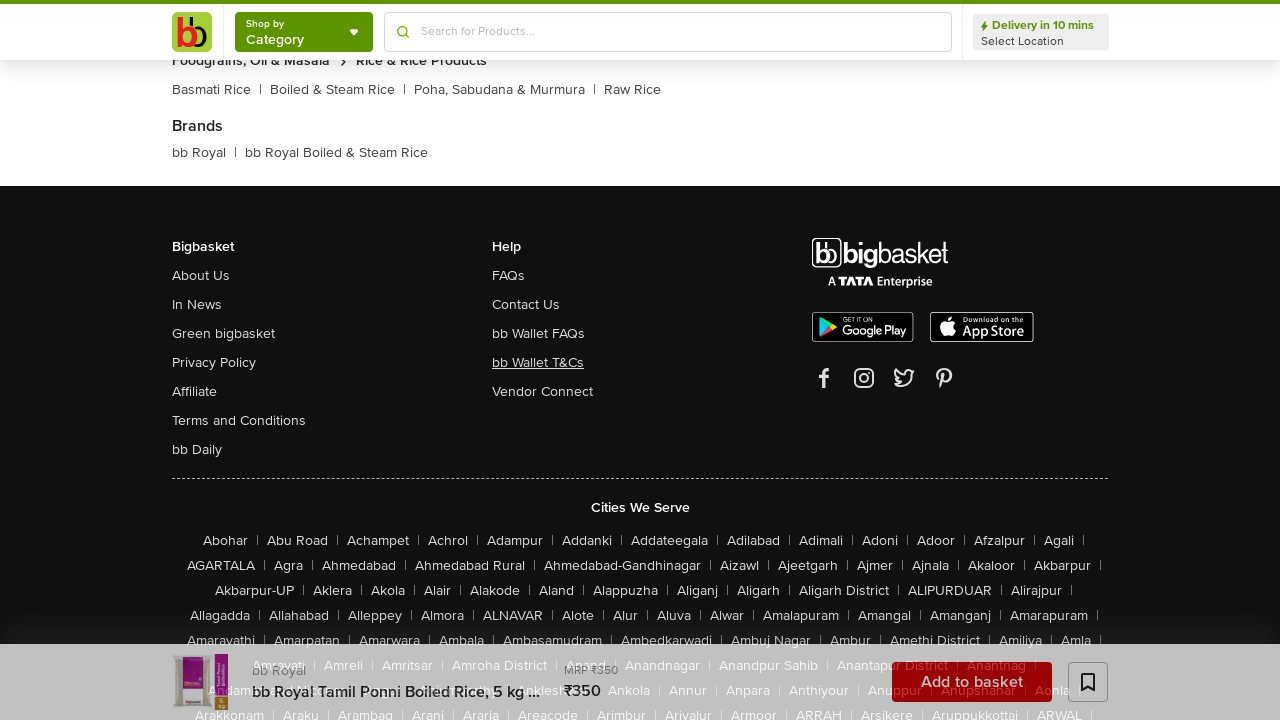

Clicked 'Add to basket' button at (972, 682) on (//button[text()='Add to basket'])[2]
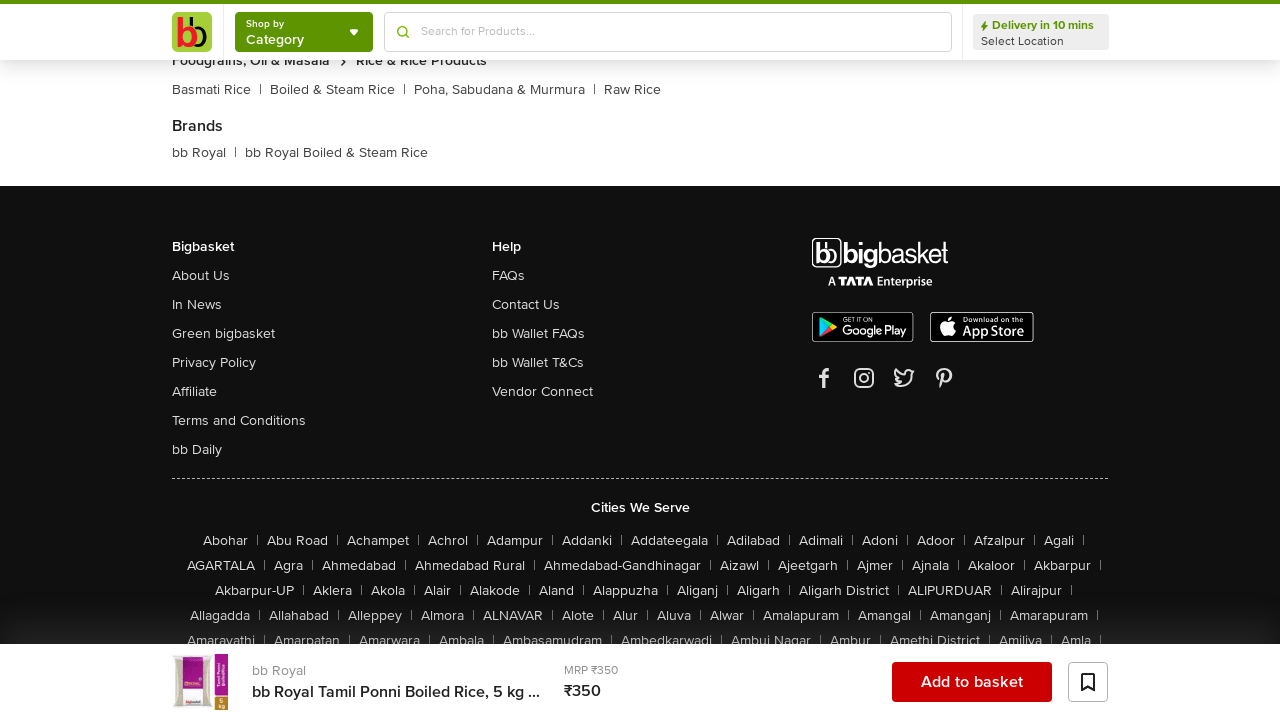

Waited for product to be added to cart
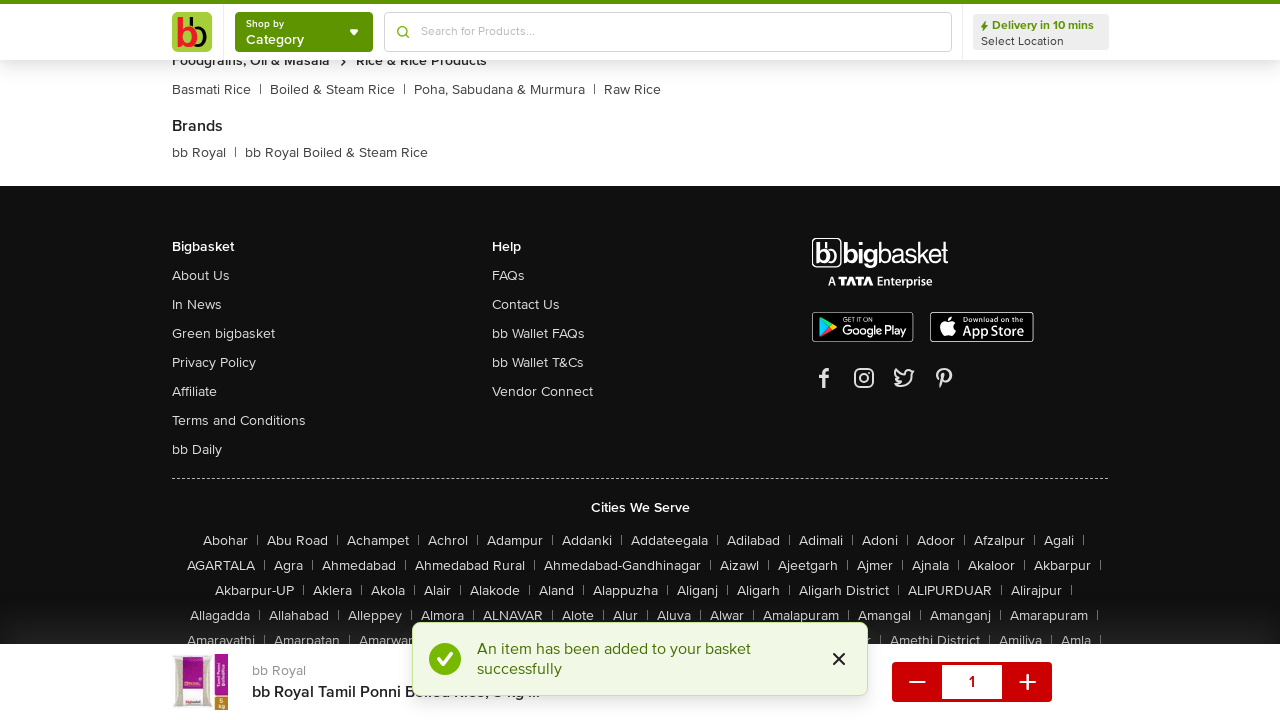

Confirmation message appeared - Tamil Ponni Rice 5kg successfully added to cart
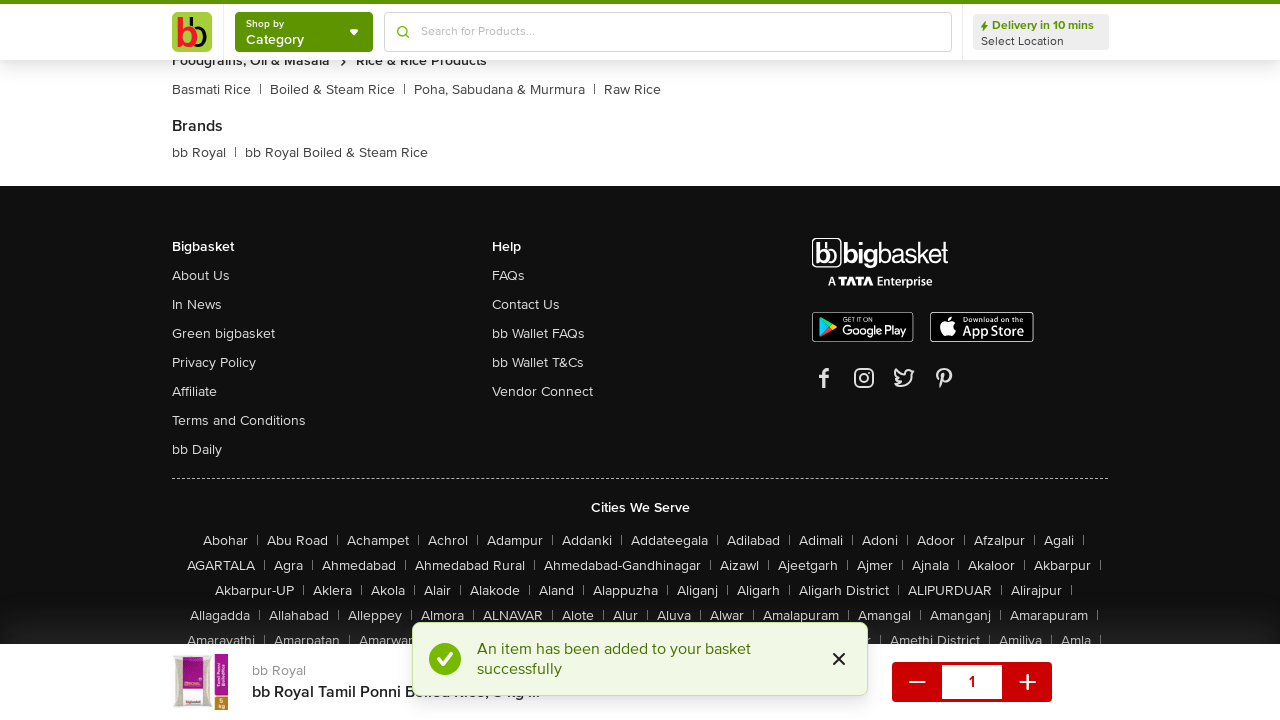

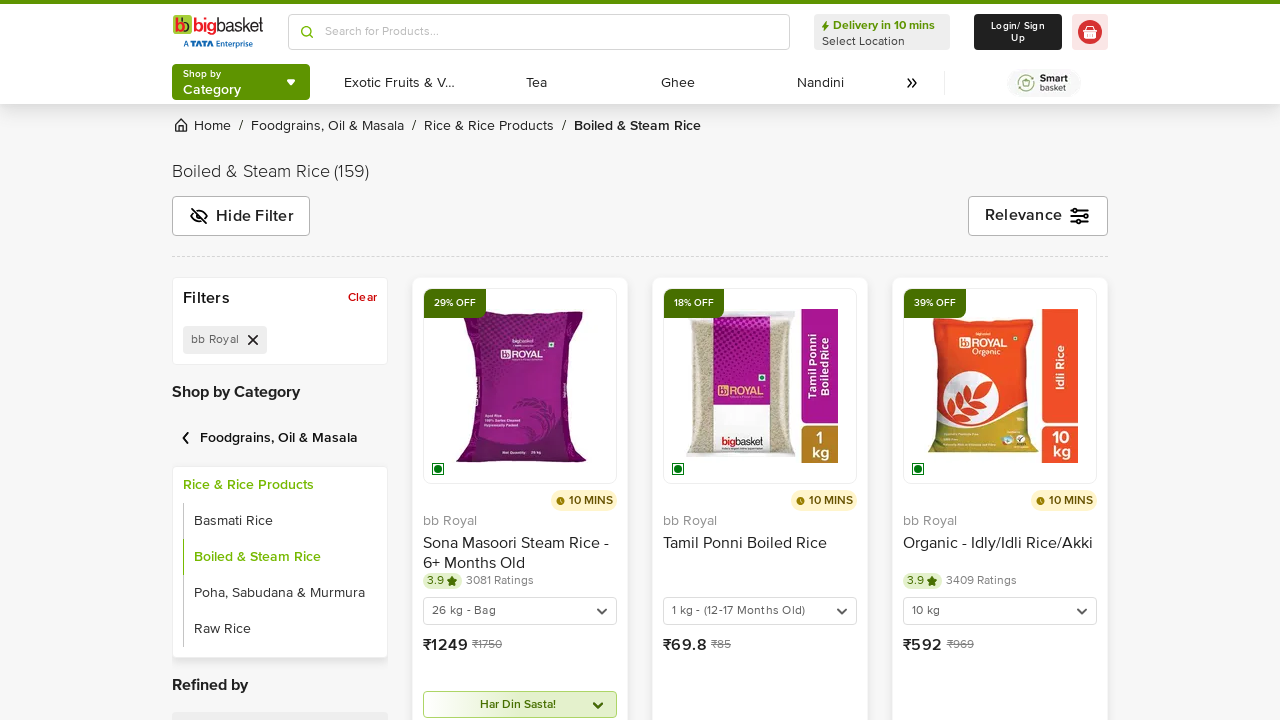